Tests the ability to inject jQuery and jQuery Growl into a page via JavaScript execution, then displays notification messages in the browser. This demonstrates using executeScript to add third-party libraries dynamically.

Starting URL: http://the-internet.herokuapp.com

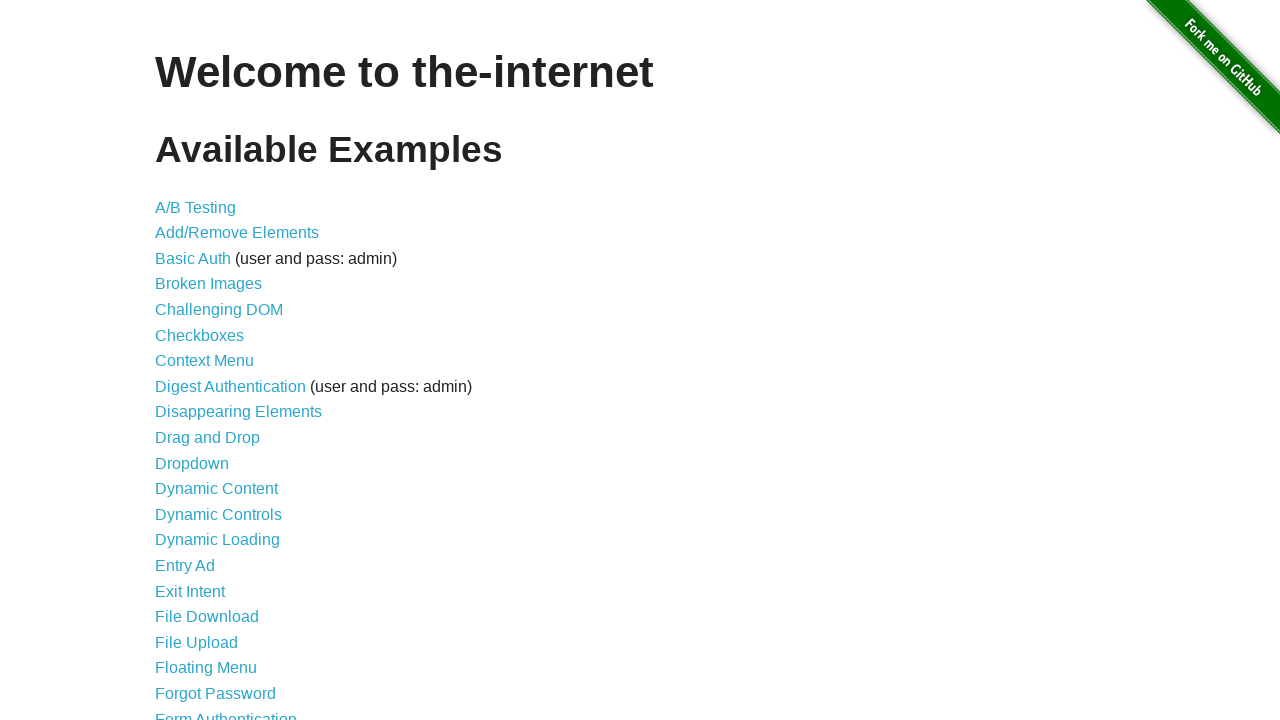

Injected jQuery library into page if not already present
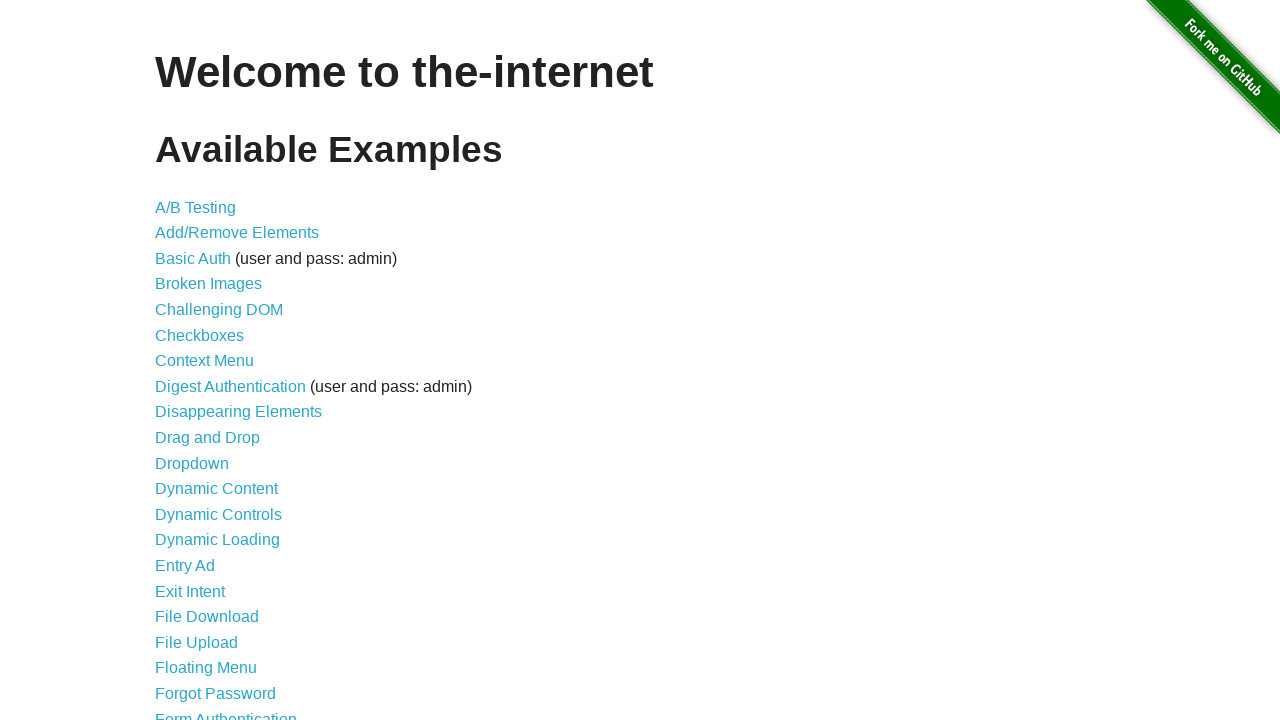

jQuery library loaded and available
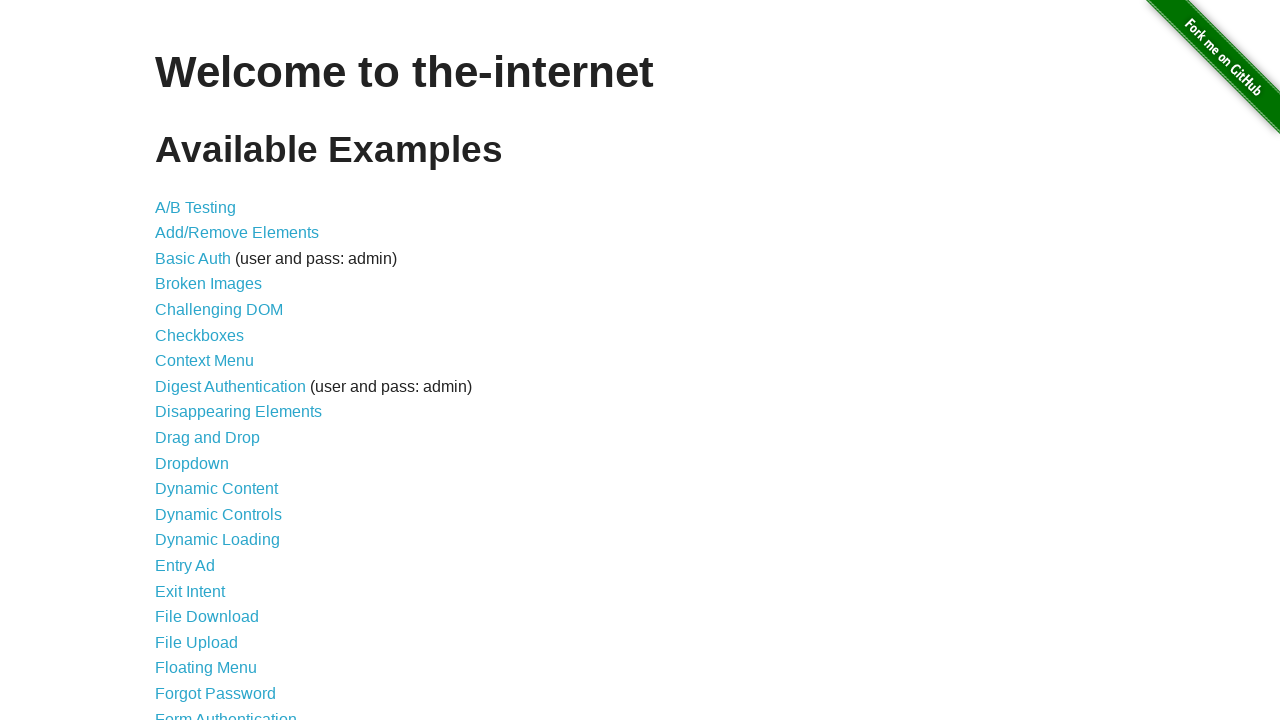

Injected jquery-growl JavaScript library
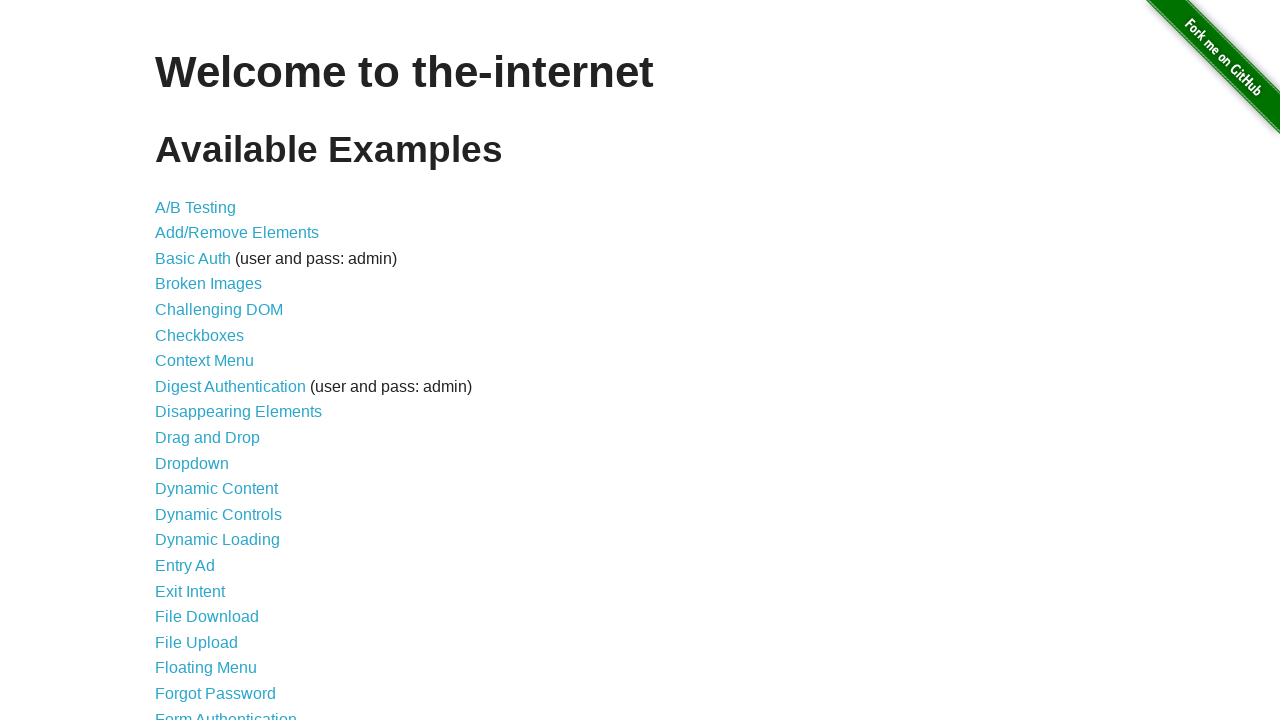

Injected jquery-growl CSS stylesheet
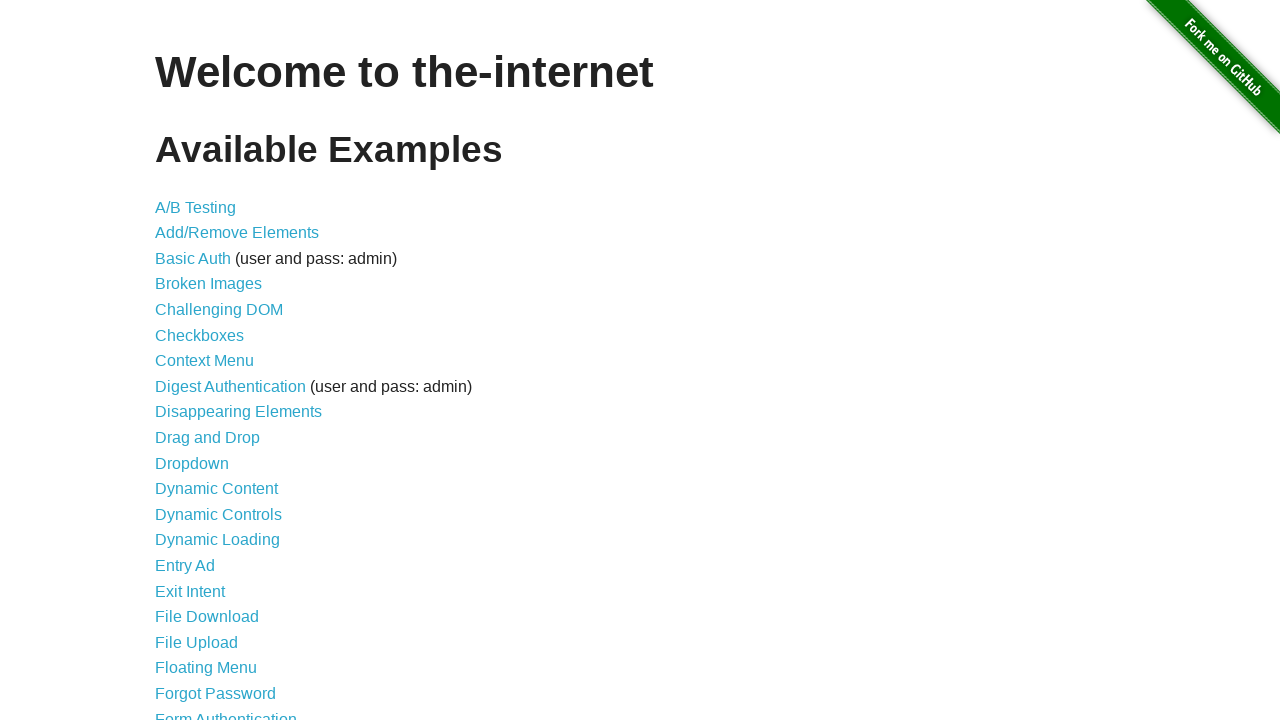

jquery-growl library loaded and ready to use
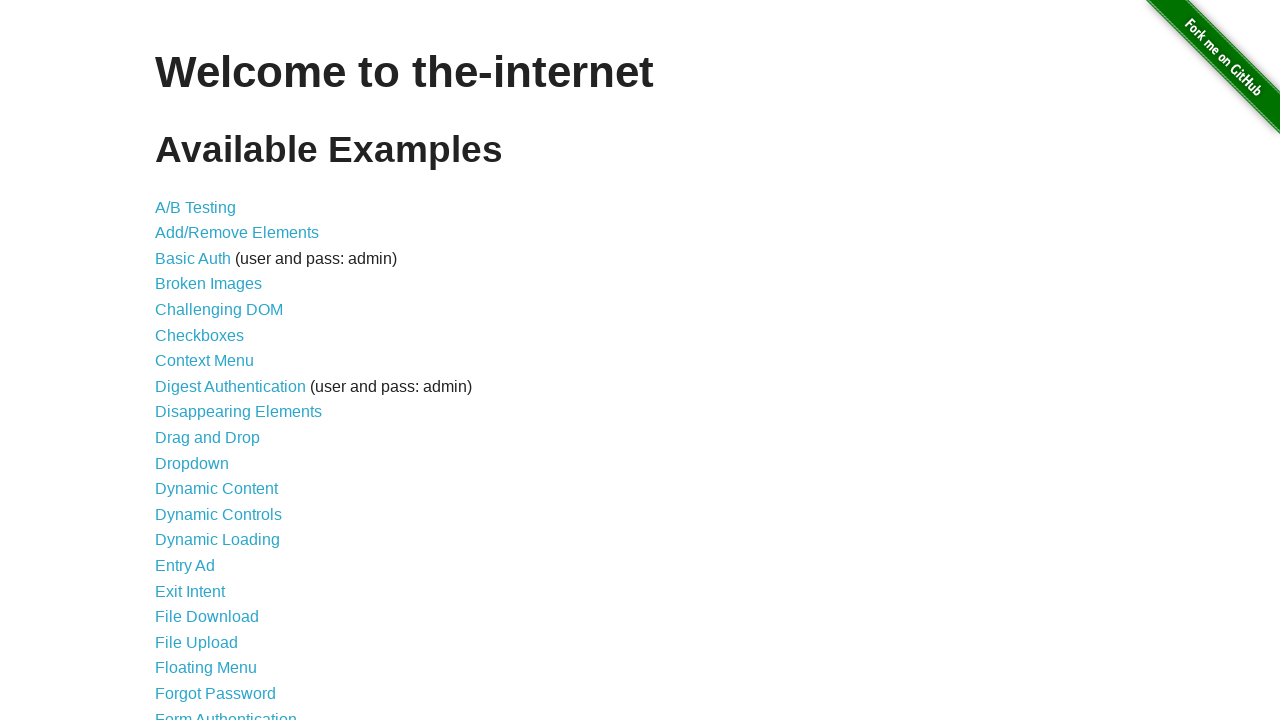

Displayed GET notification growl message
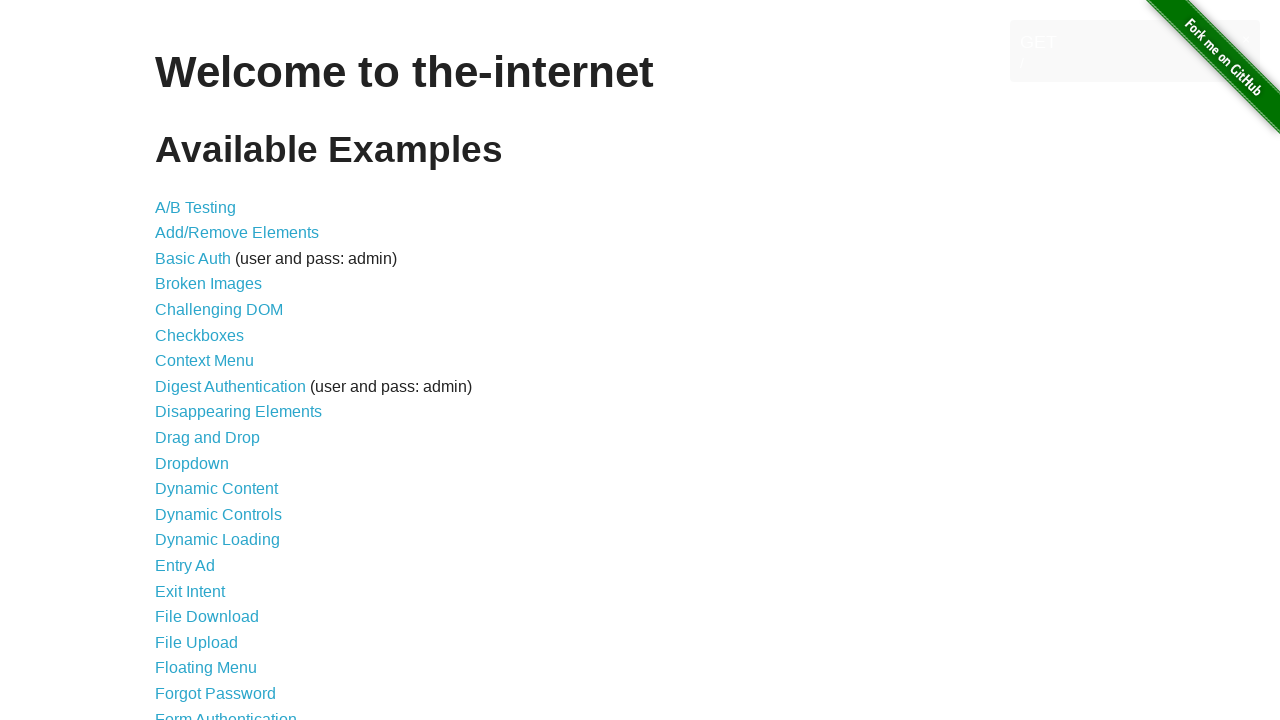

Displayed error notification growl message
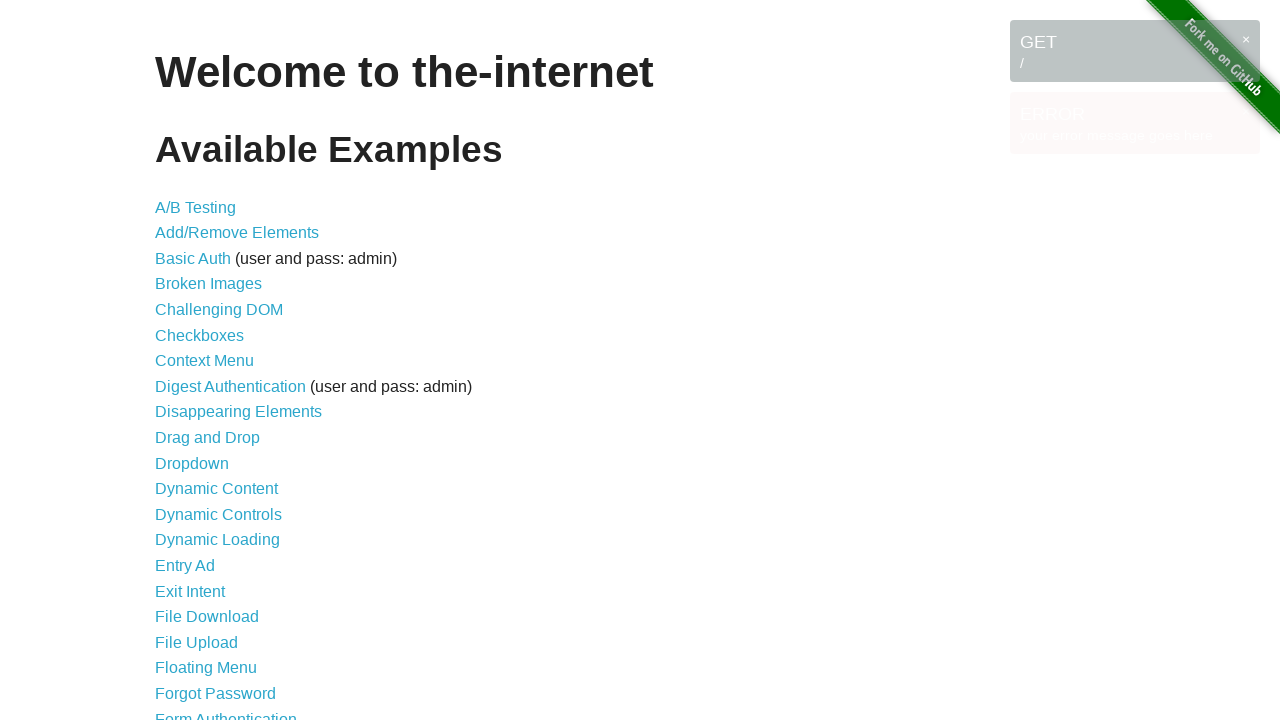

Displayed notice notification growl message
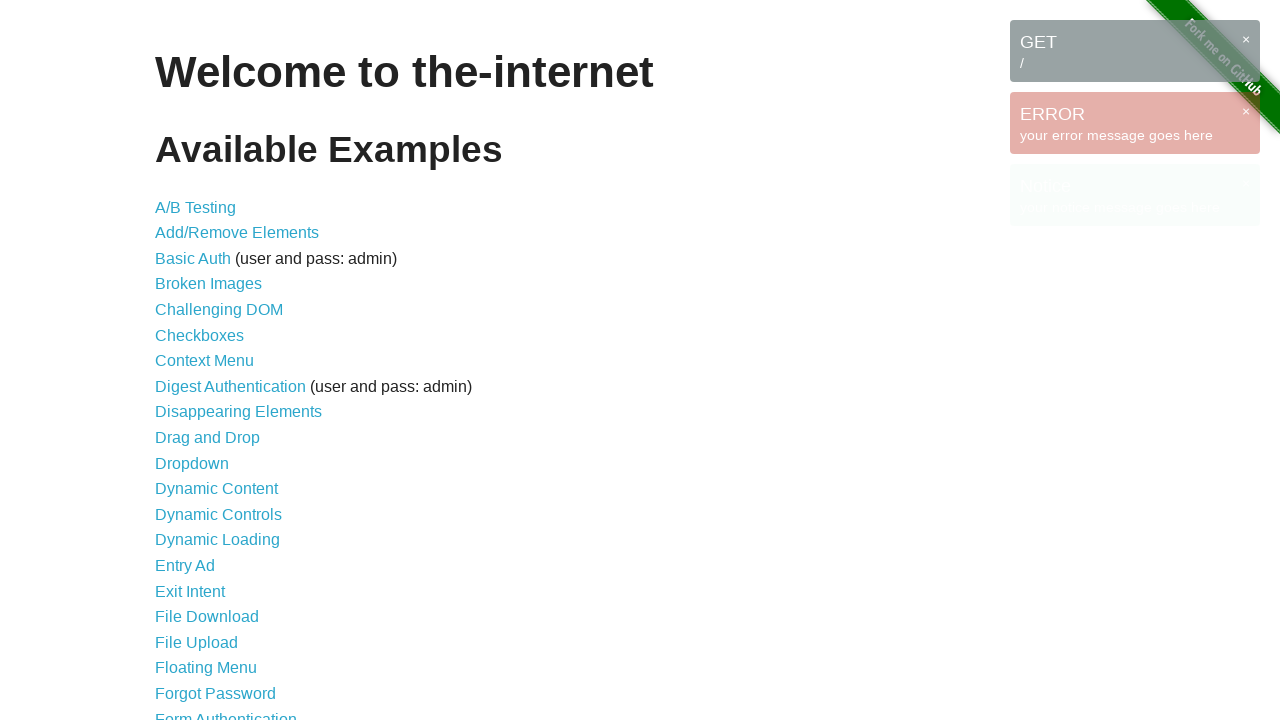

Displayed warning notification growl message
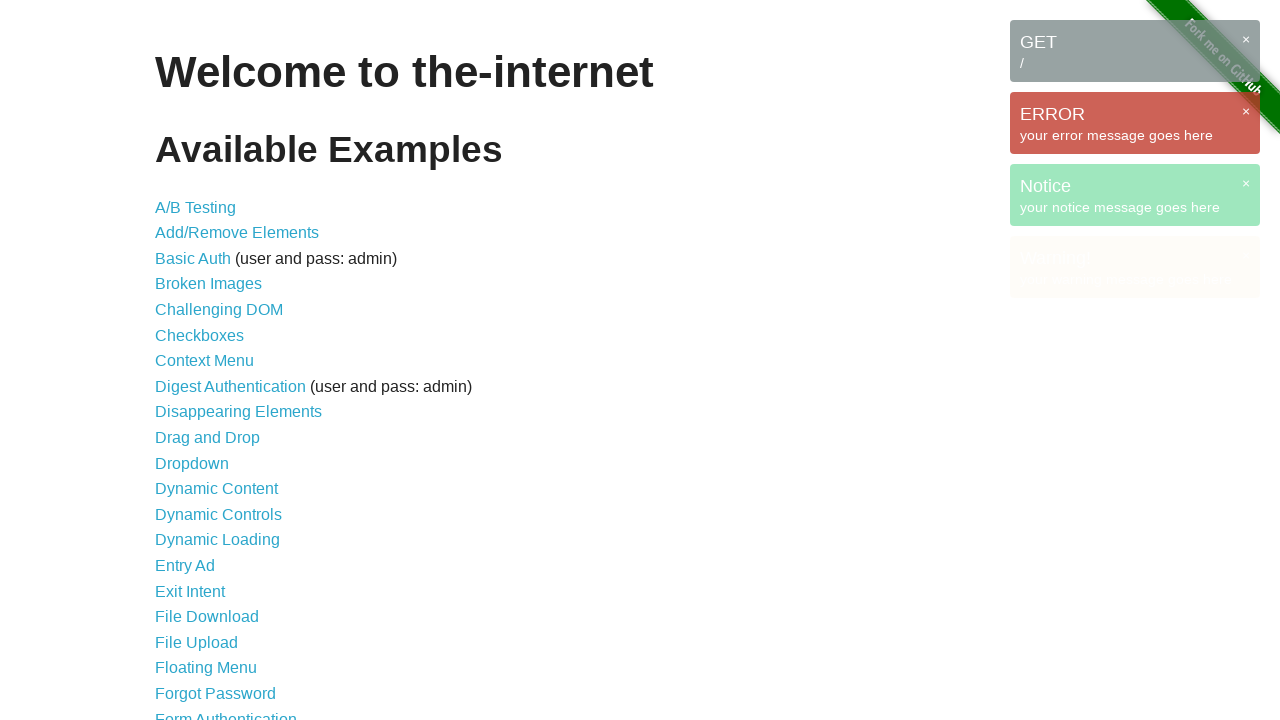

All growl notification messages are visible on page
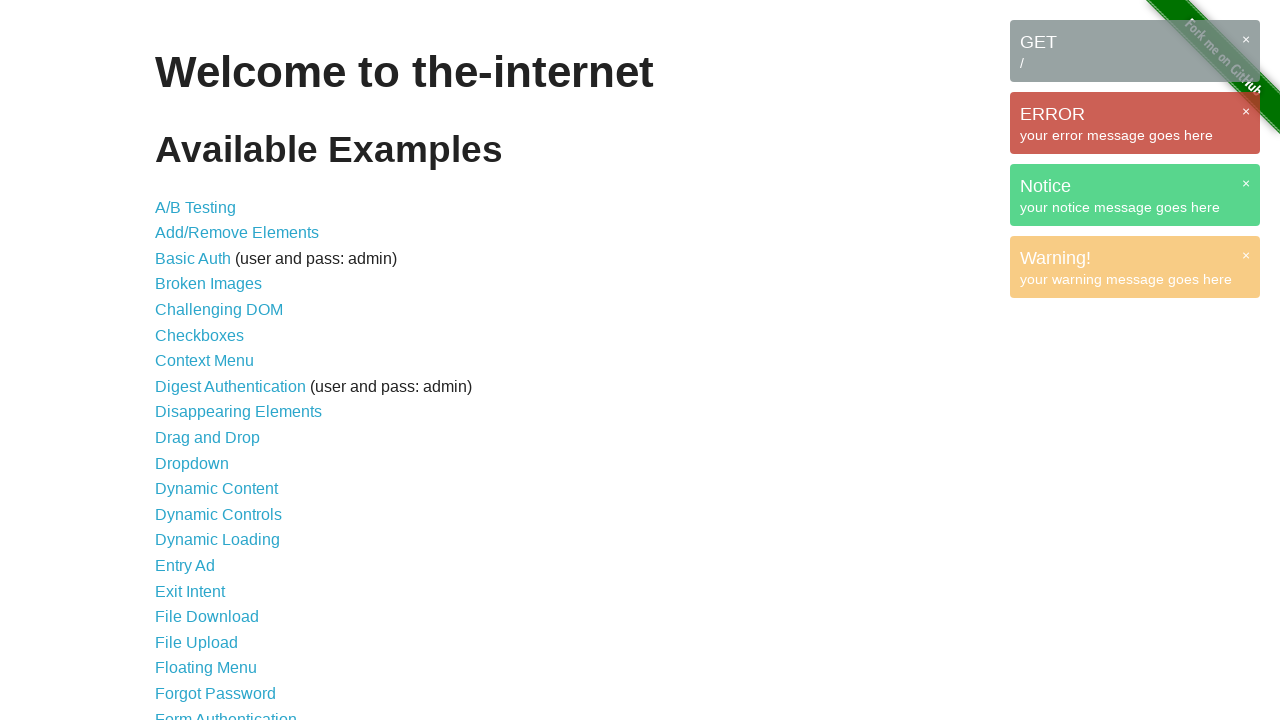

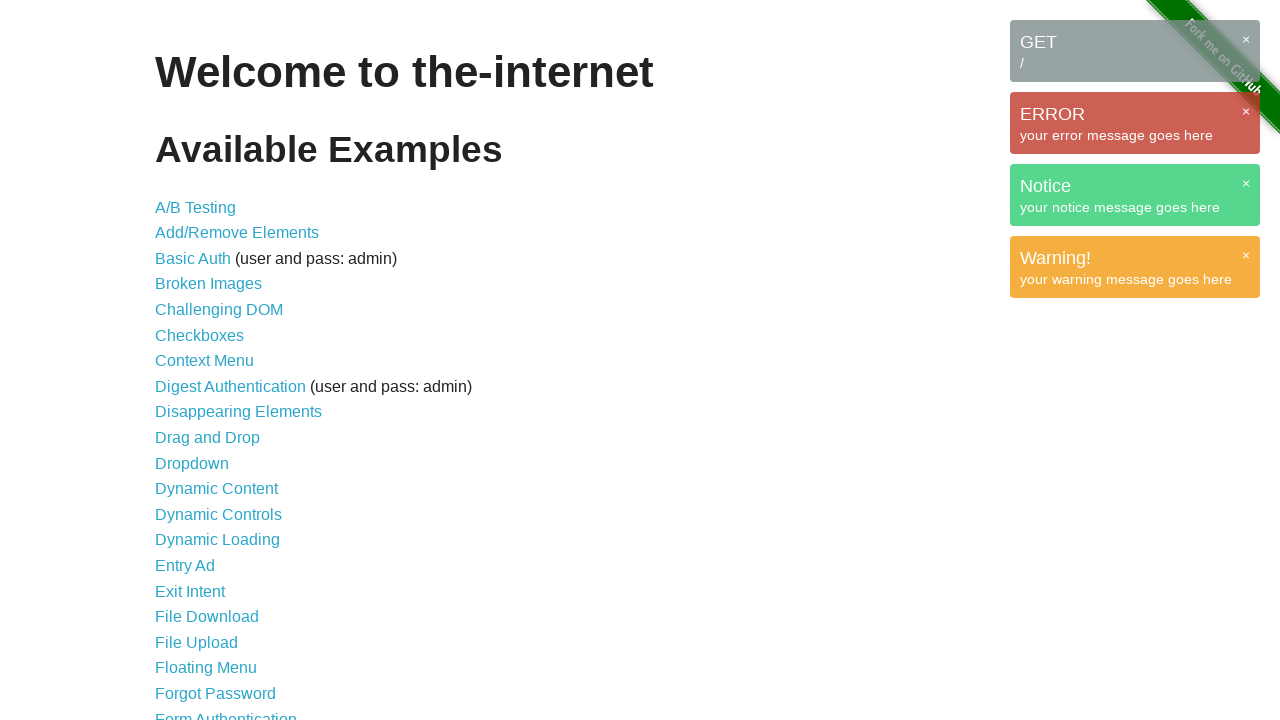